Tests Yahoo Japan search functionality by entering a search query "CPU" in the search box and clicking the submit button to perform a search

Starting URL: https://www.yahoo.co.jp/

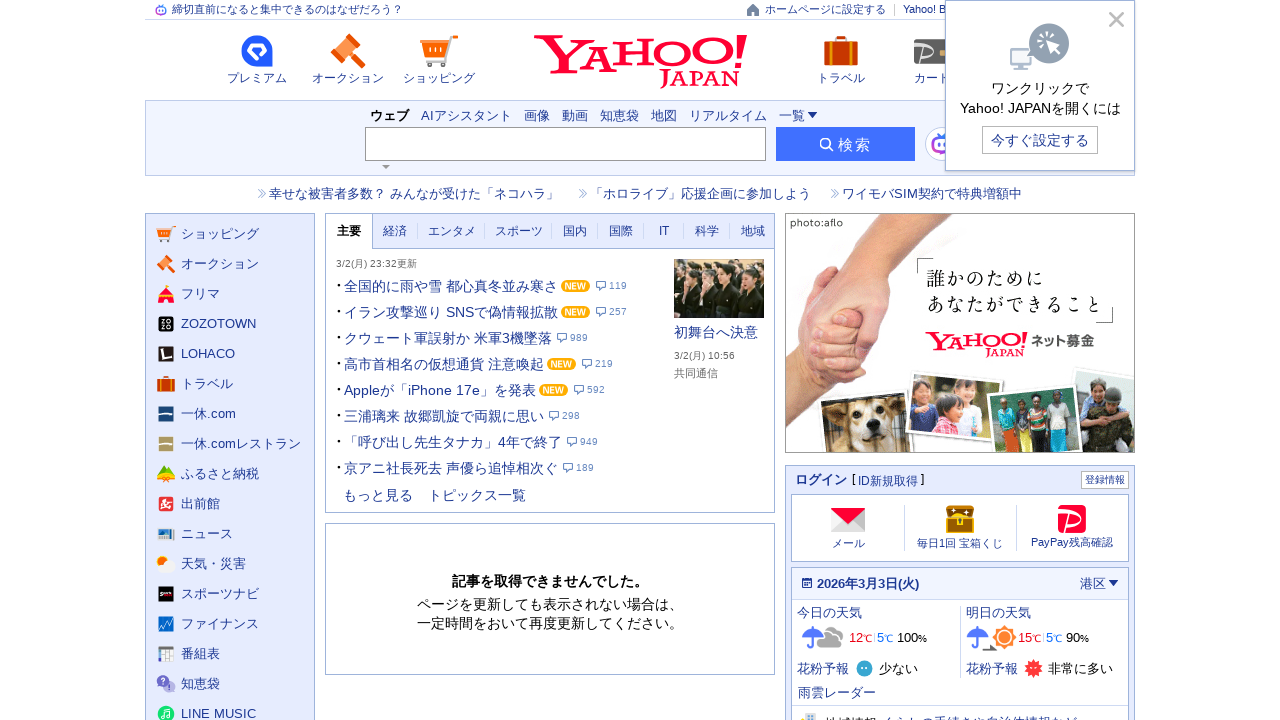

Filled search box with query 'CPU' on input[type="search"]
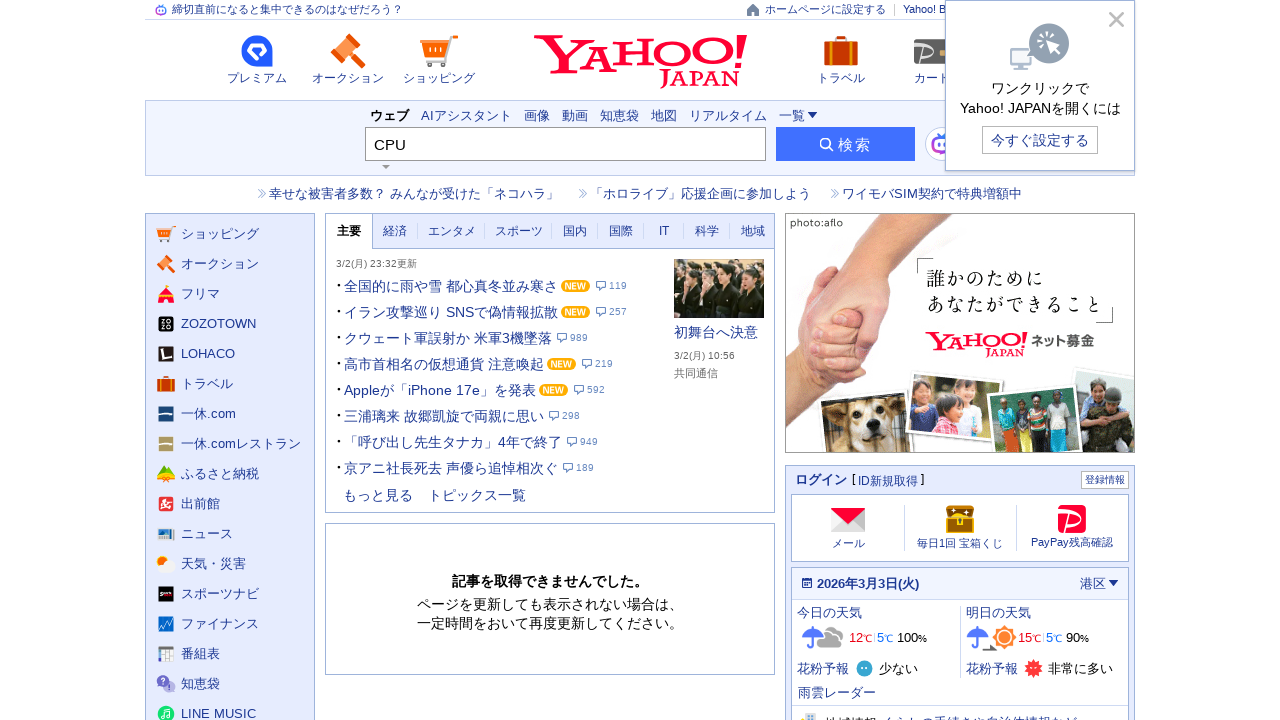

Clicked submit button to perform search at (846, 144) on button[type="submit"]
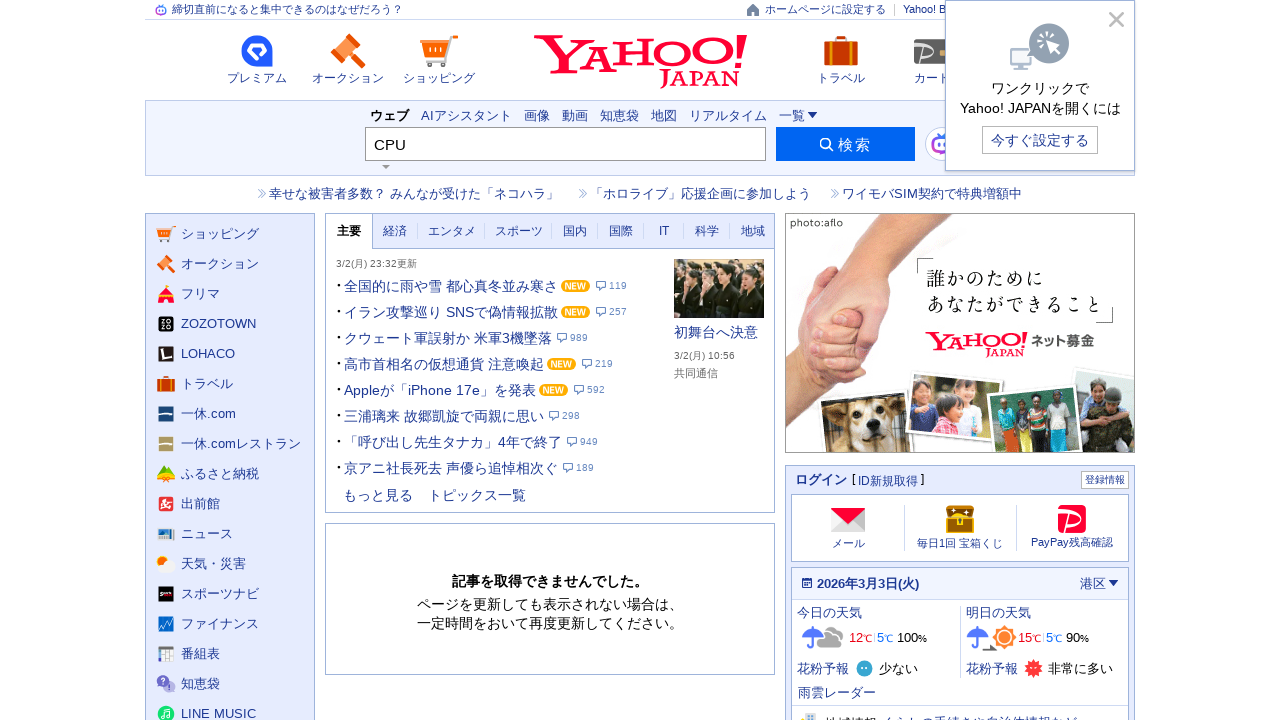

Search results page loaded successfully
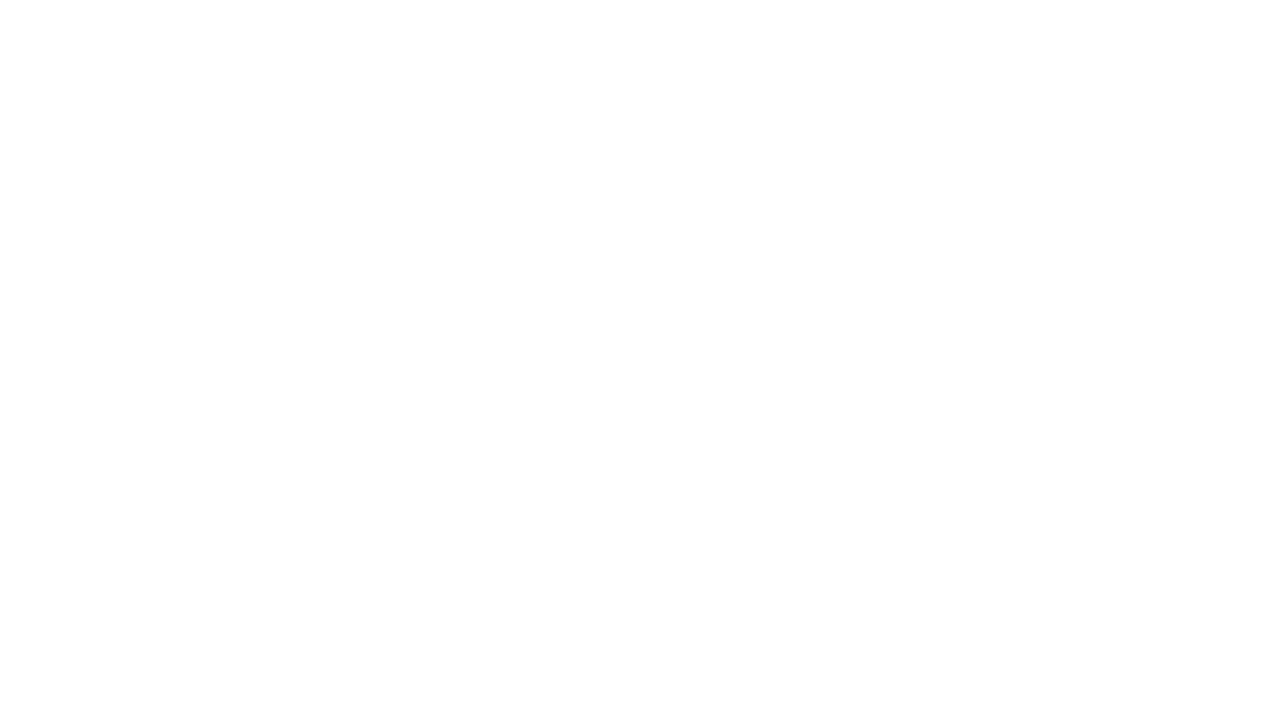

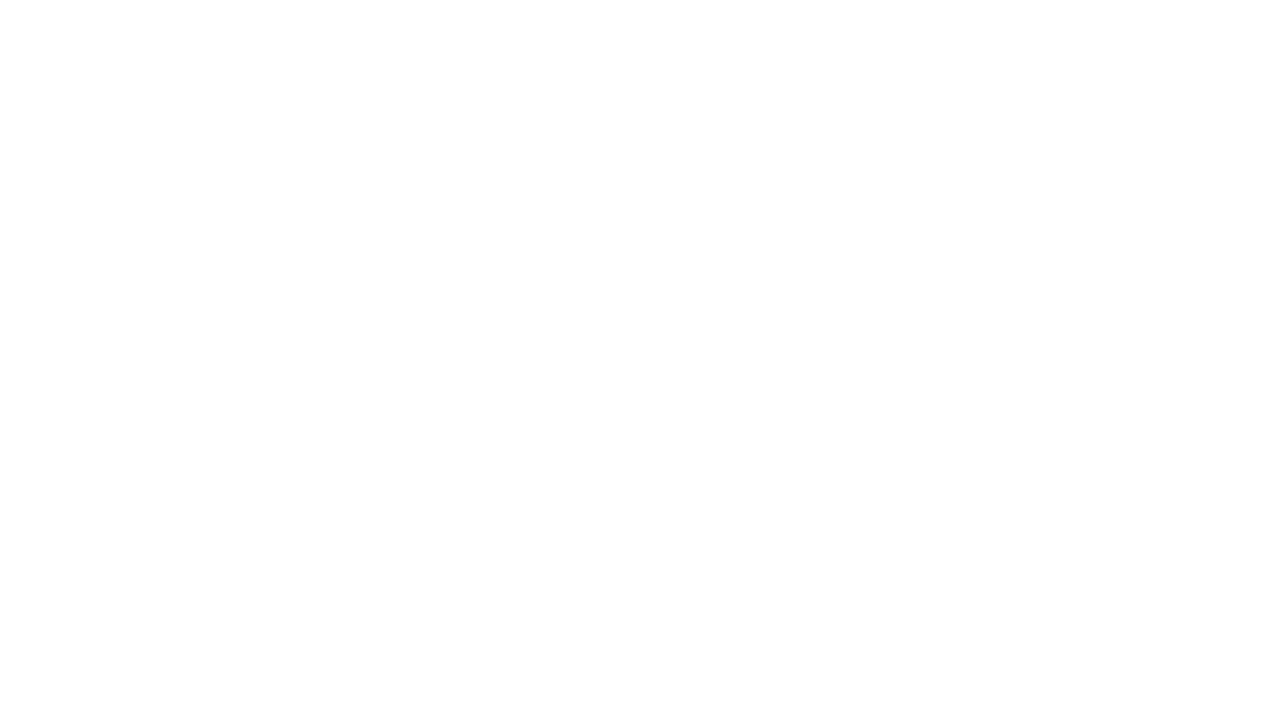